Tests dismissing a JavaScript confirm dialog by clicking a button that triggers a JS confirm, then dismissing it and verifying the cancel result message

Starting URL: https://automationfc.github.io/basic-form/index.html

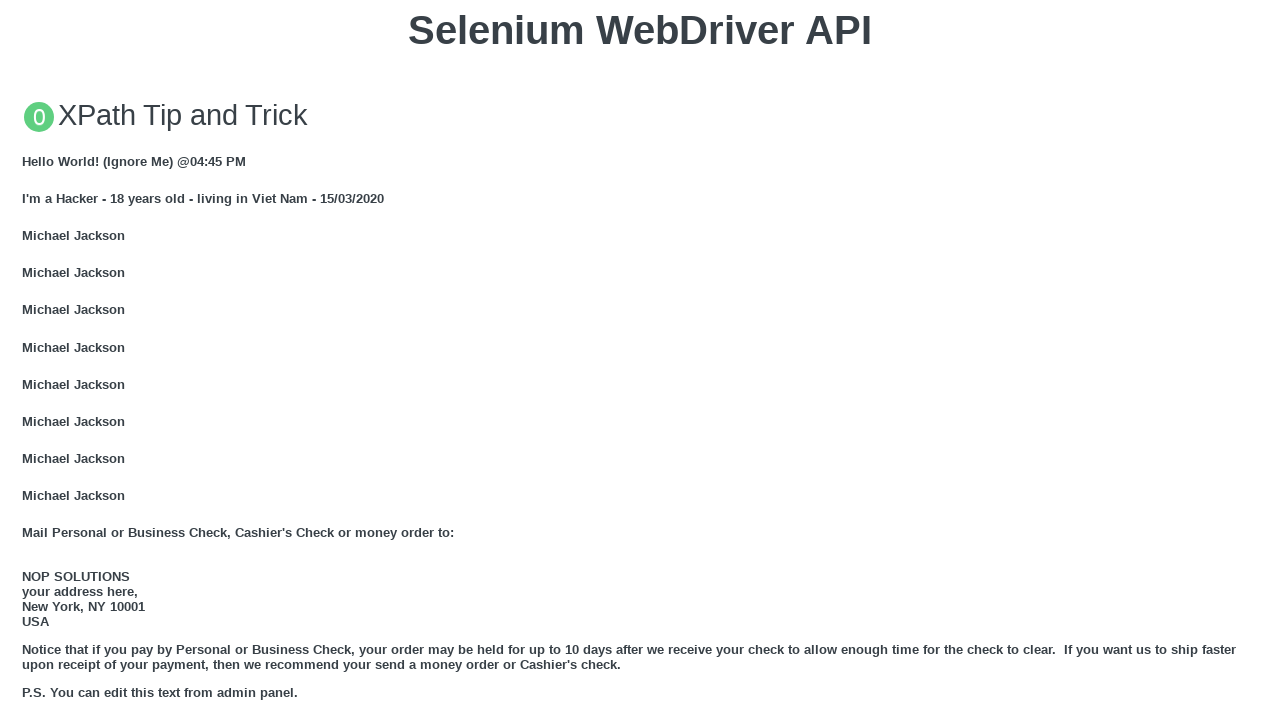

Set up dialog handler to dismiss confirm dialogs
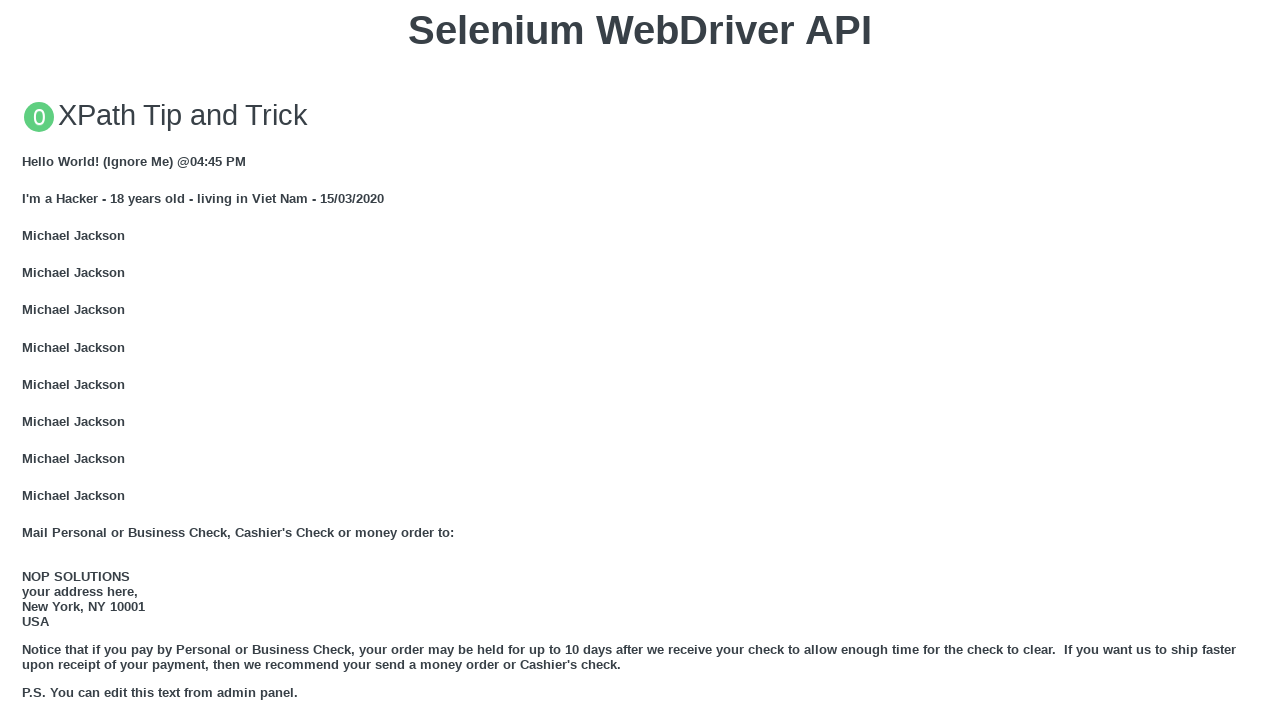

Clicked button to trigger JavaScript confirm dialog at (640, 360) on xpath=//button[@onclick='jsConfirm()']
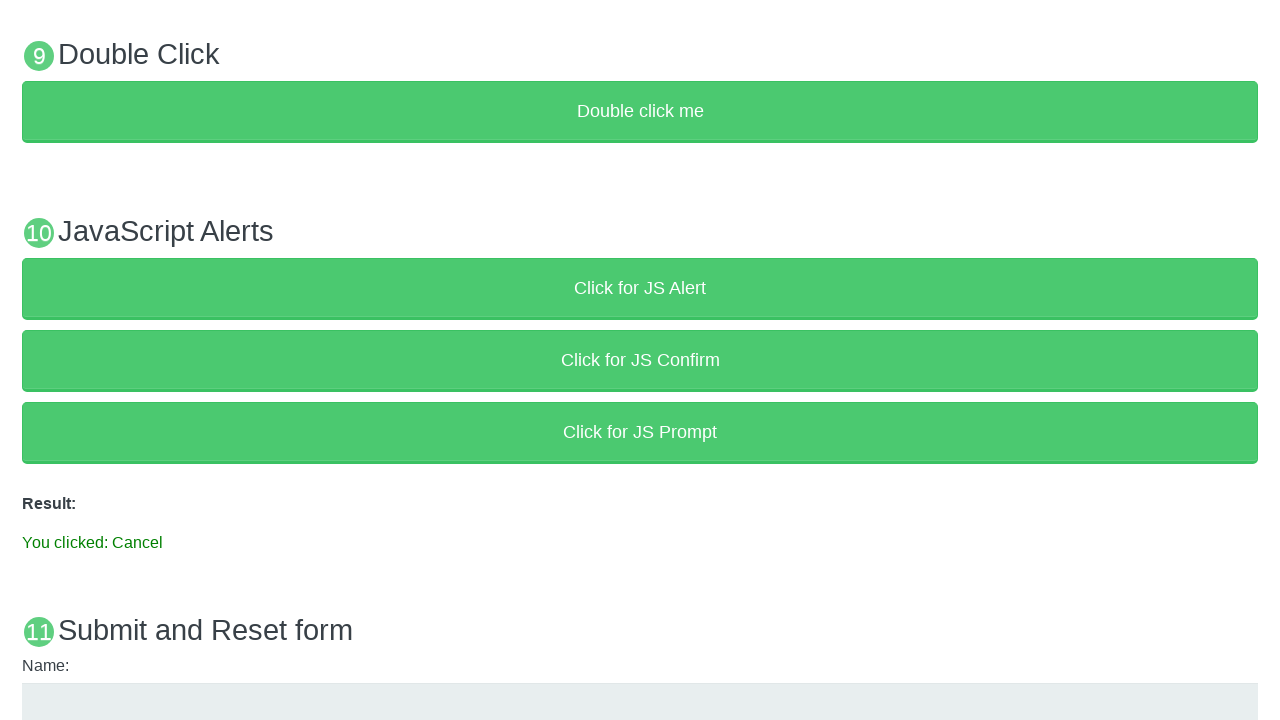

Confirm dialog was dismissed and result message appeared
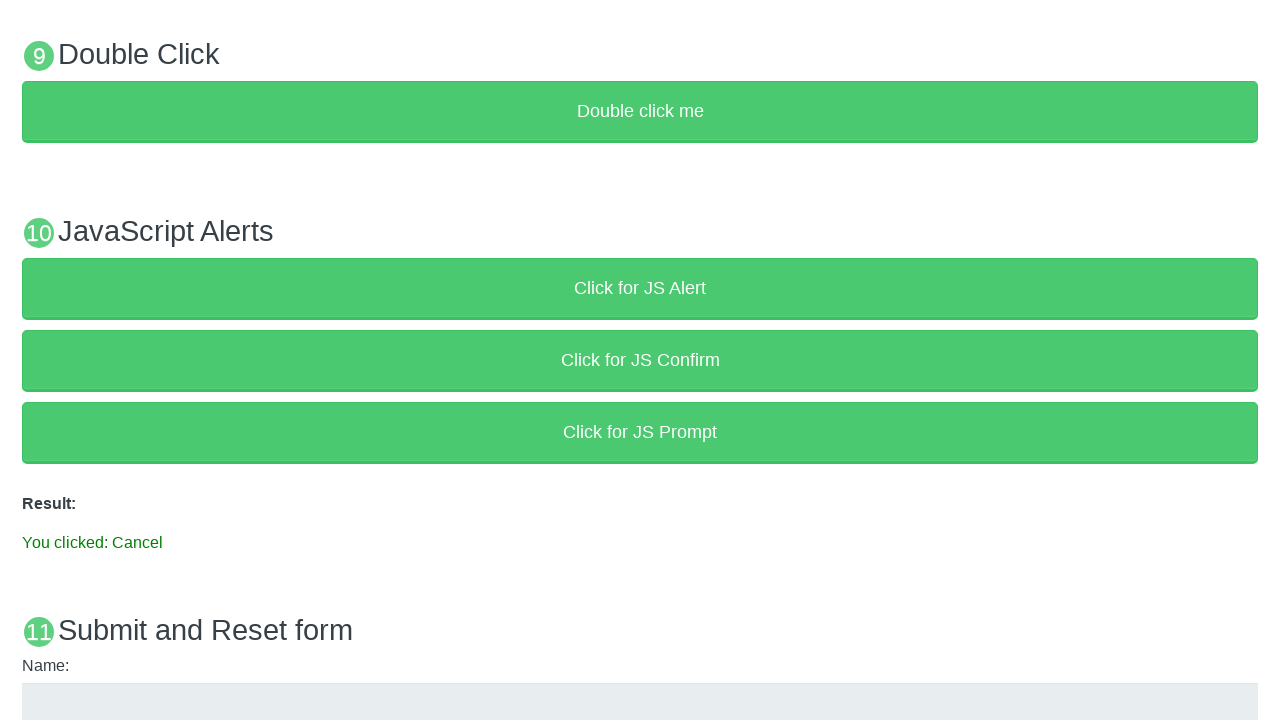

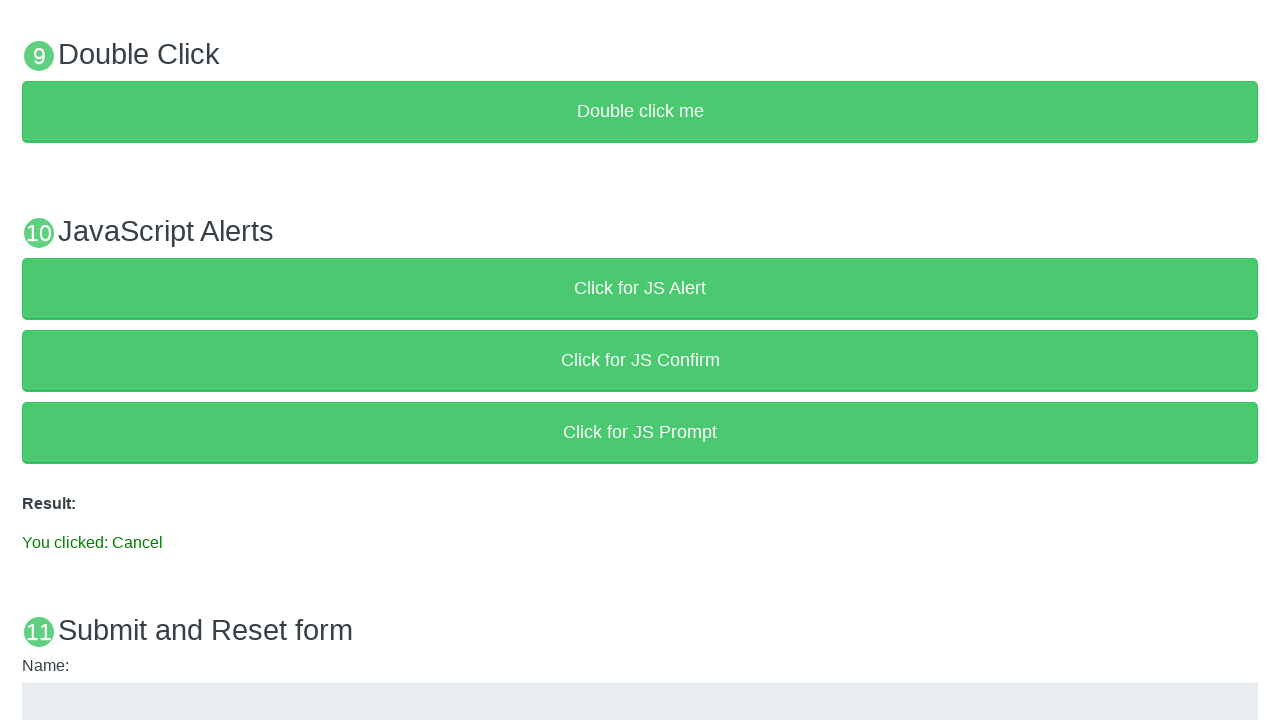